Tests iframe handling on a demo site by interacting with elements inside a single iframe, then nested iframes, and finally clicking an element outside the frames.

Starting URL: https://demo.automationtesting.in/Frames.html

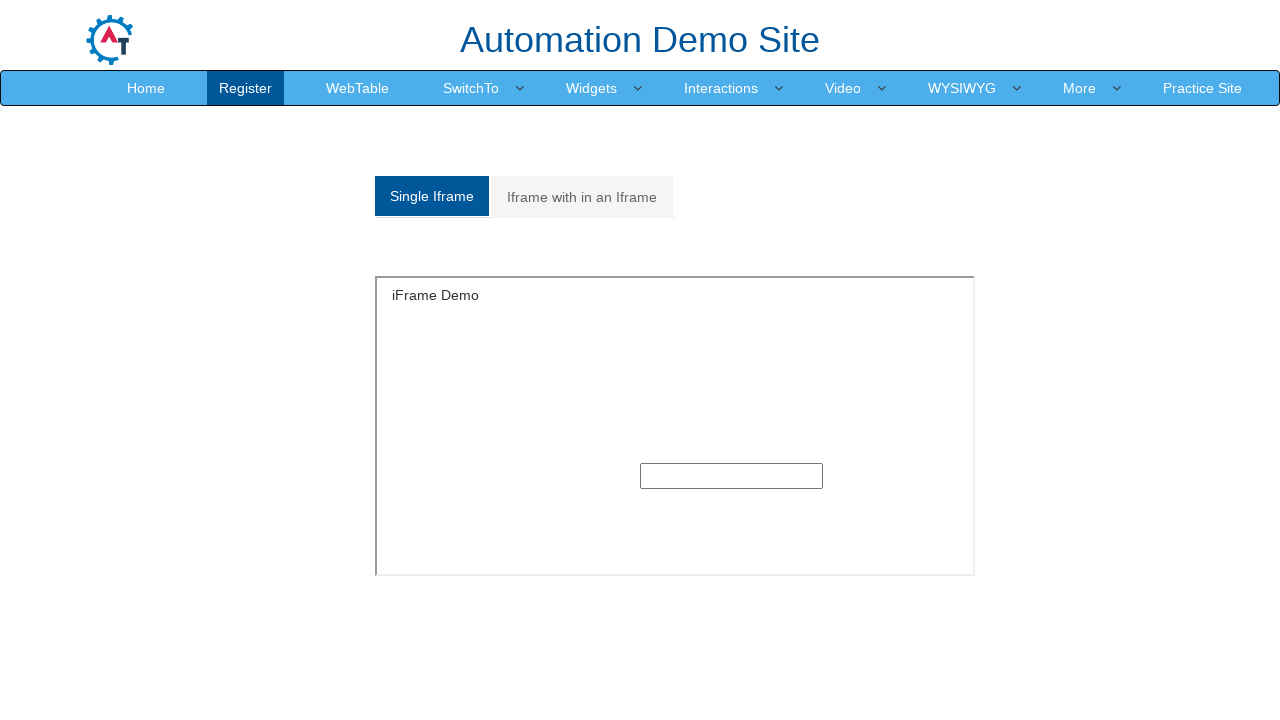

Located single iframe with id 'singleframe'
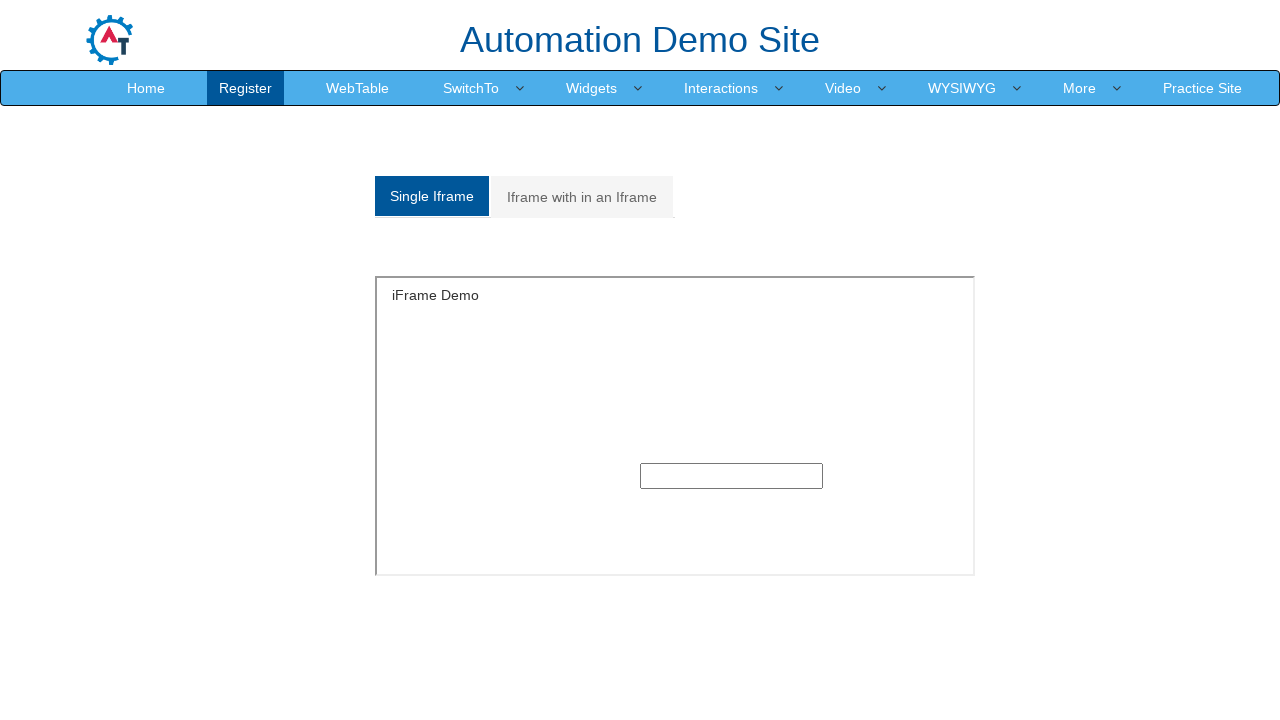

Filled text input in single frame with 'This is a text box' on #singleframe >> internal:control=enter-frame >> input[type='text'] >> nth=0
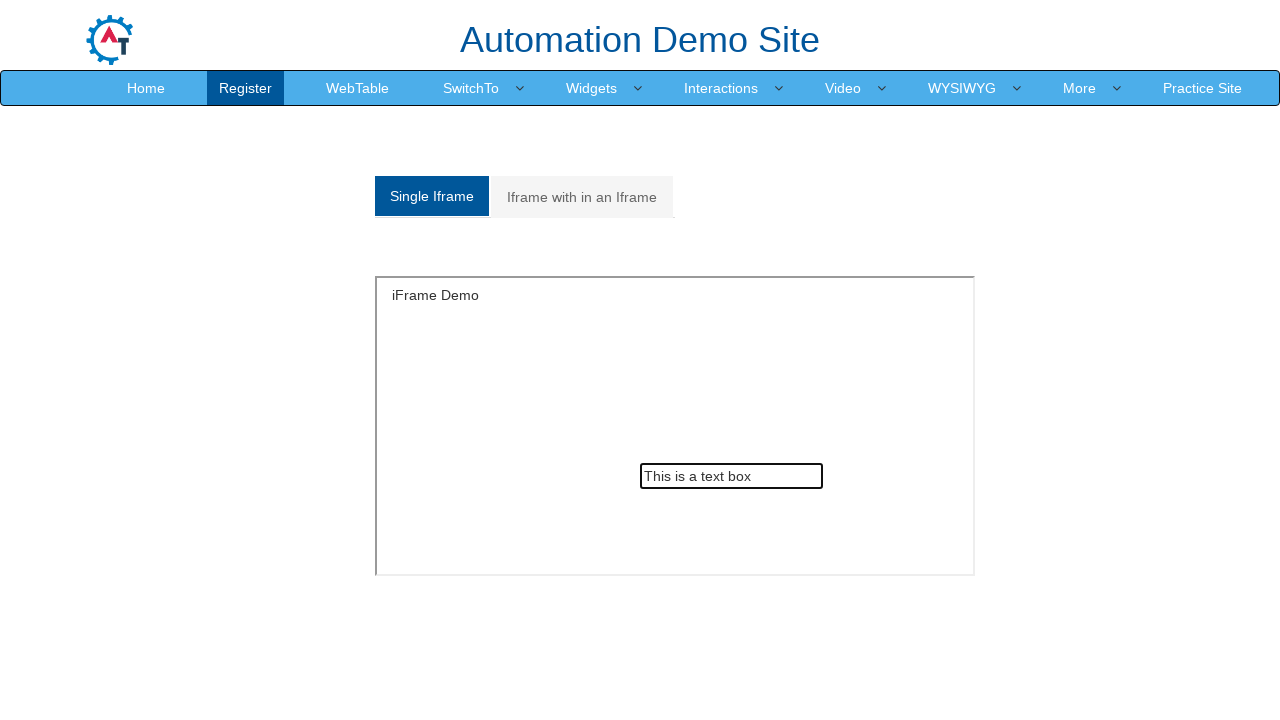

Waited 1000ms to see the result
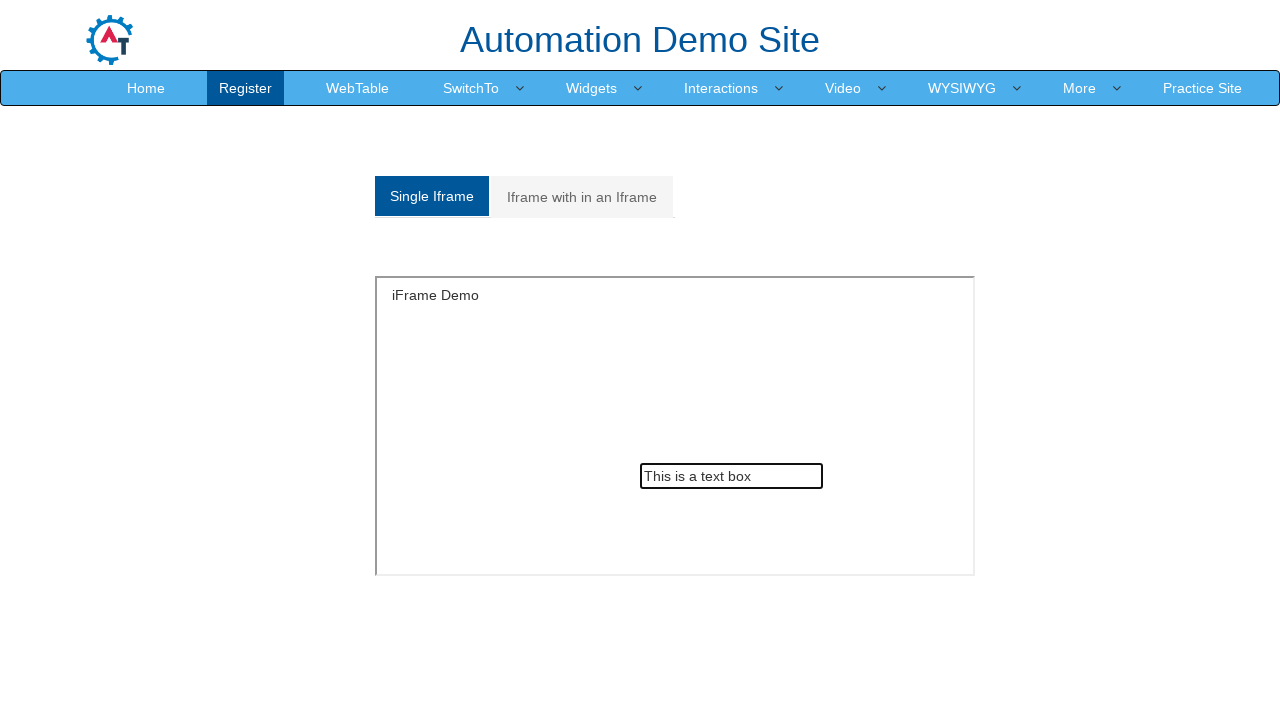

Clicked on Multiple tab to switch to multiple frames section at (582, 197) on a[href='#Multiple']
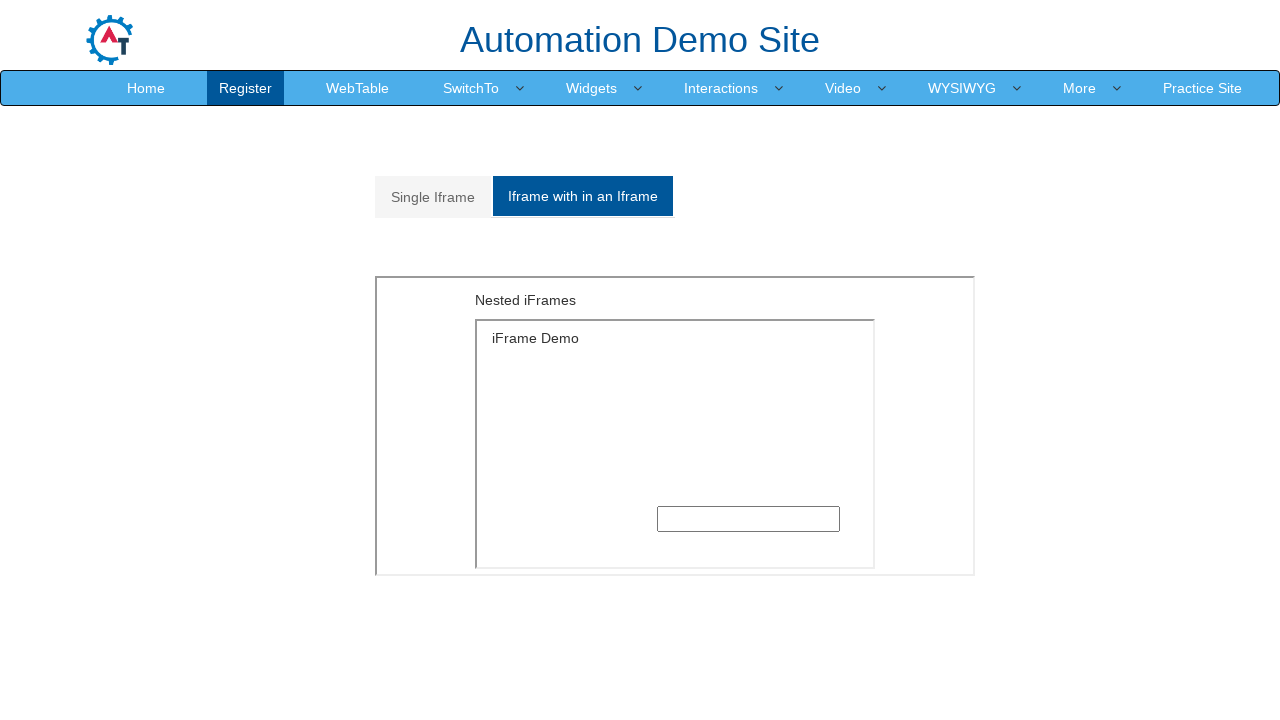

Located first layer iframe with src 'MultipleFrames.html'
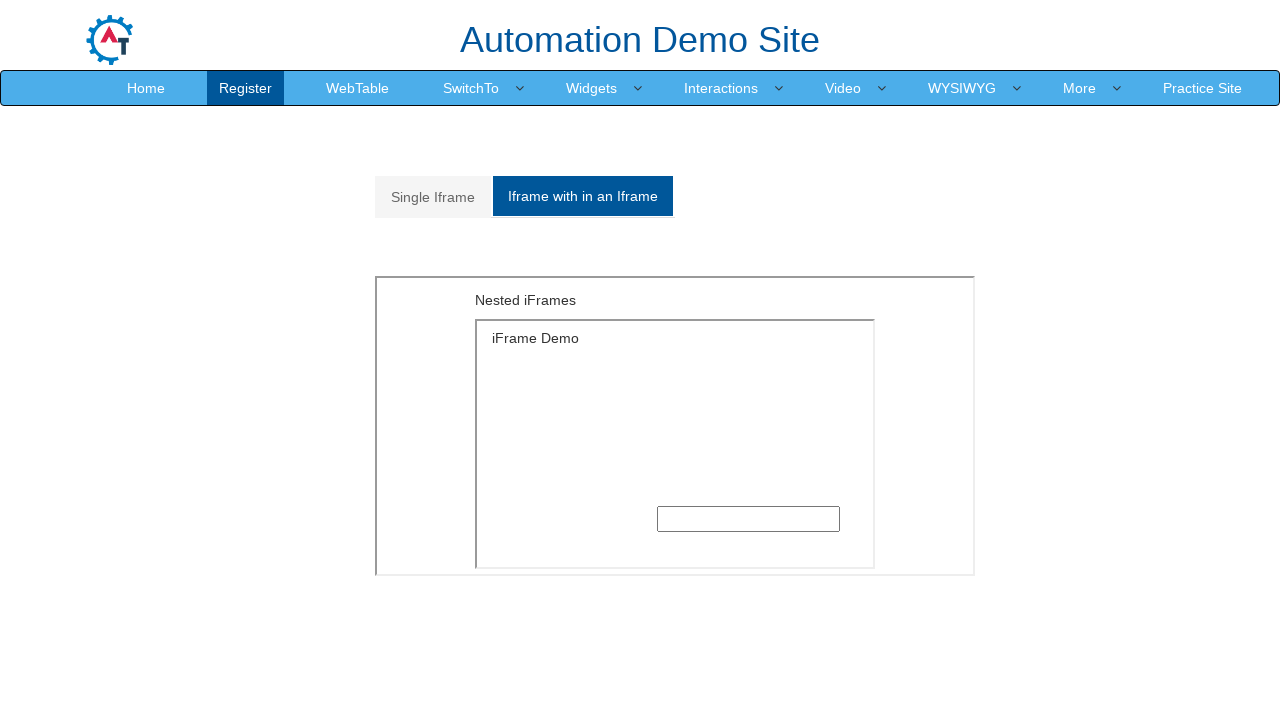

Located nested second layer iframe with src 'SingleFrame.html'
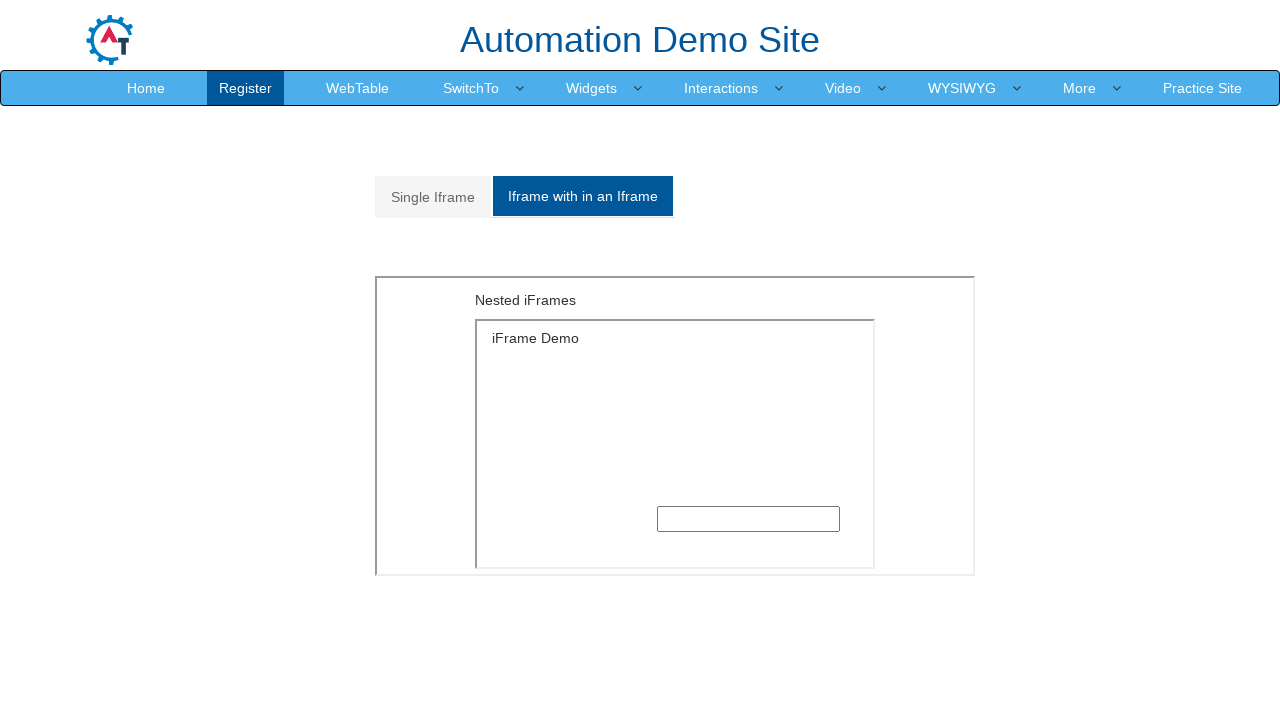

Filled text input in nested frame with 'This is a frame inside a frame' on iframe[src='MultipleFrames.html'] >> internal:control=enter-frame >> iframe[src=
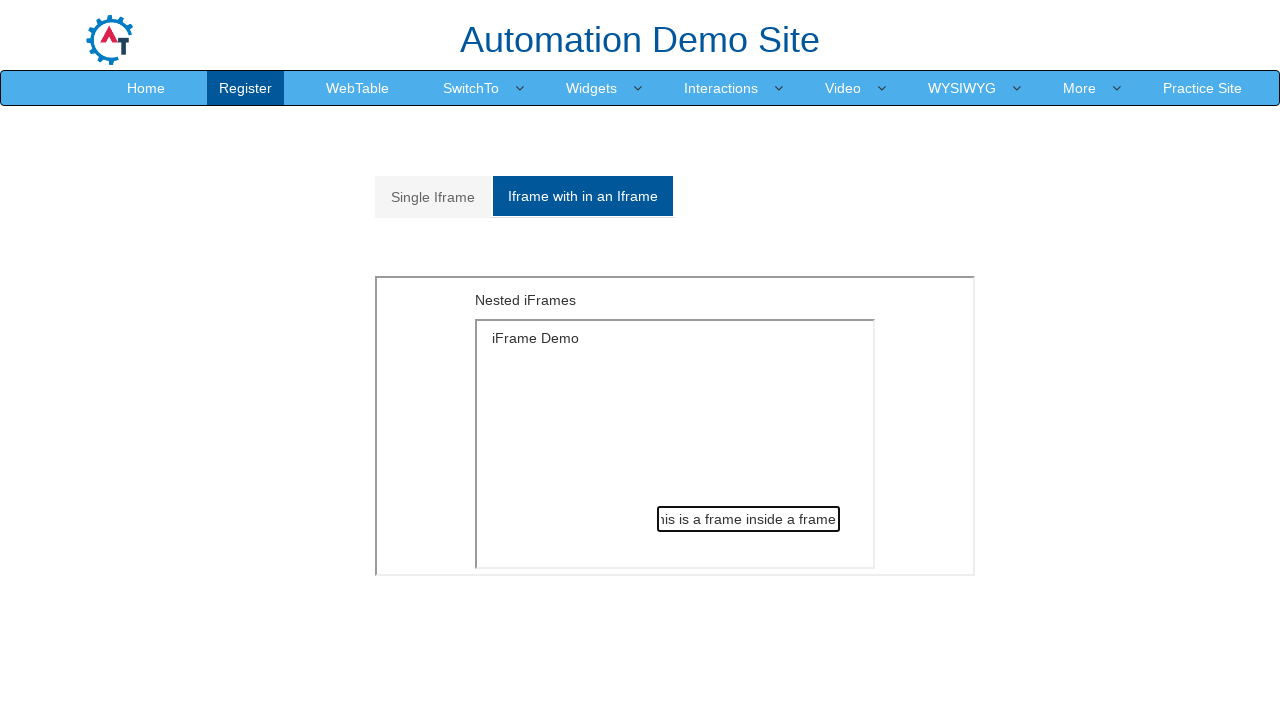

Waited 1000ms to see the result in nested frame
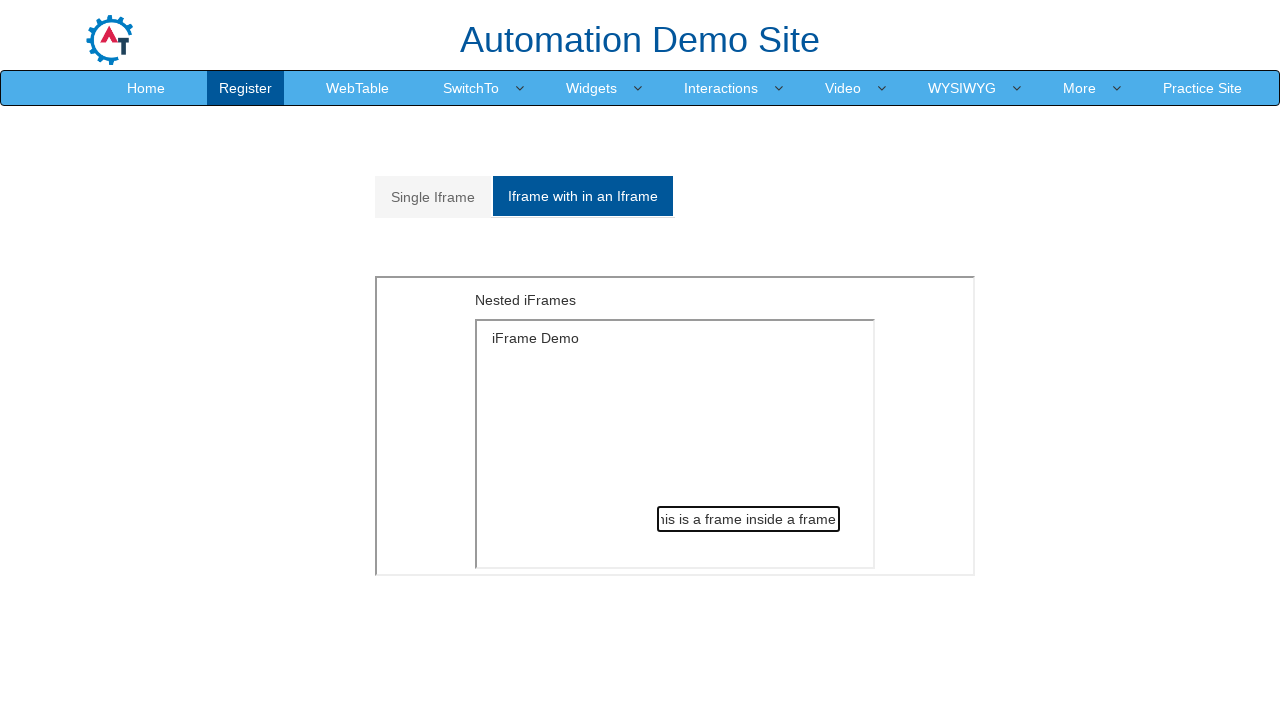

Clicked on Video element outside of frames at (843, 88) on a:text('Video')
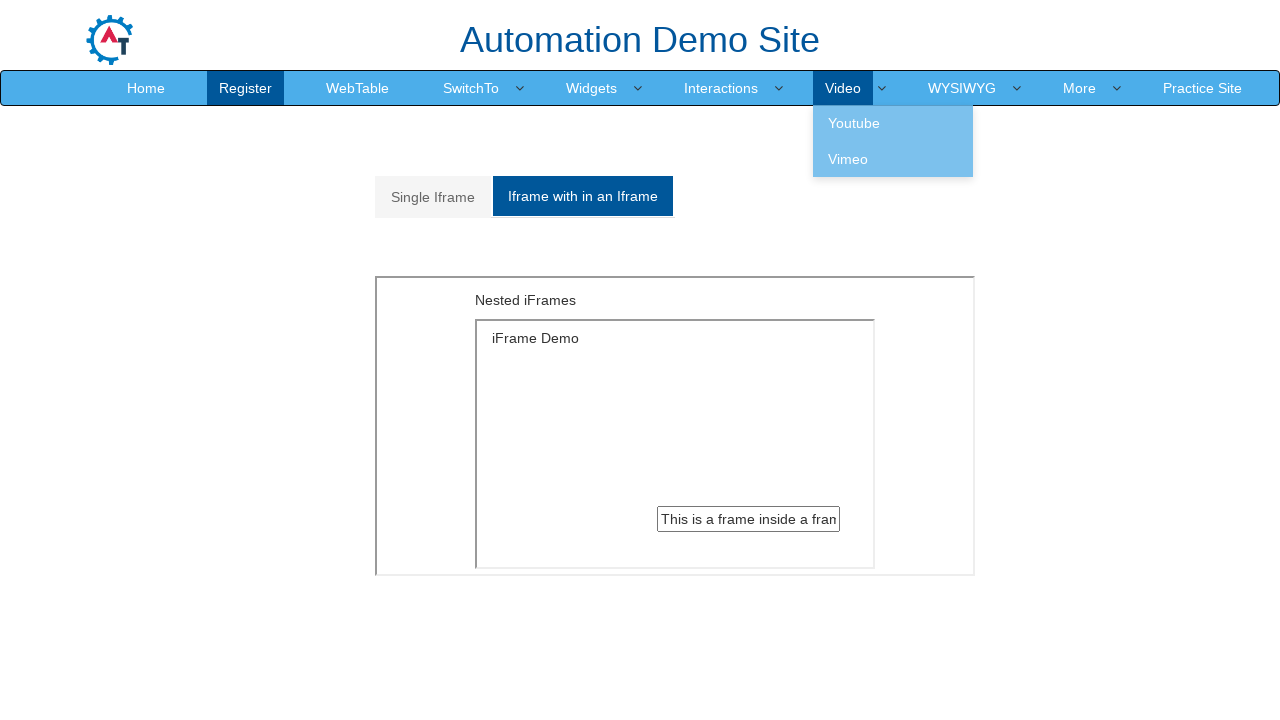

Waited 1000ms to see the video element result
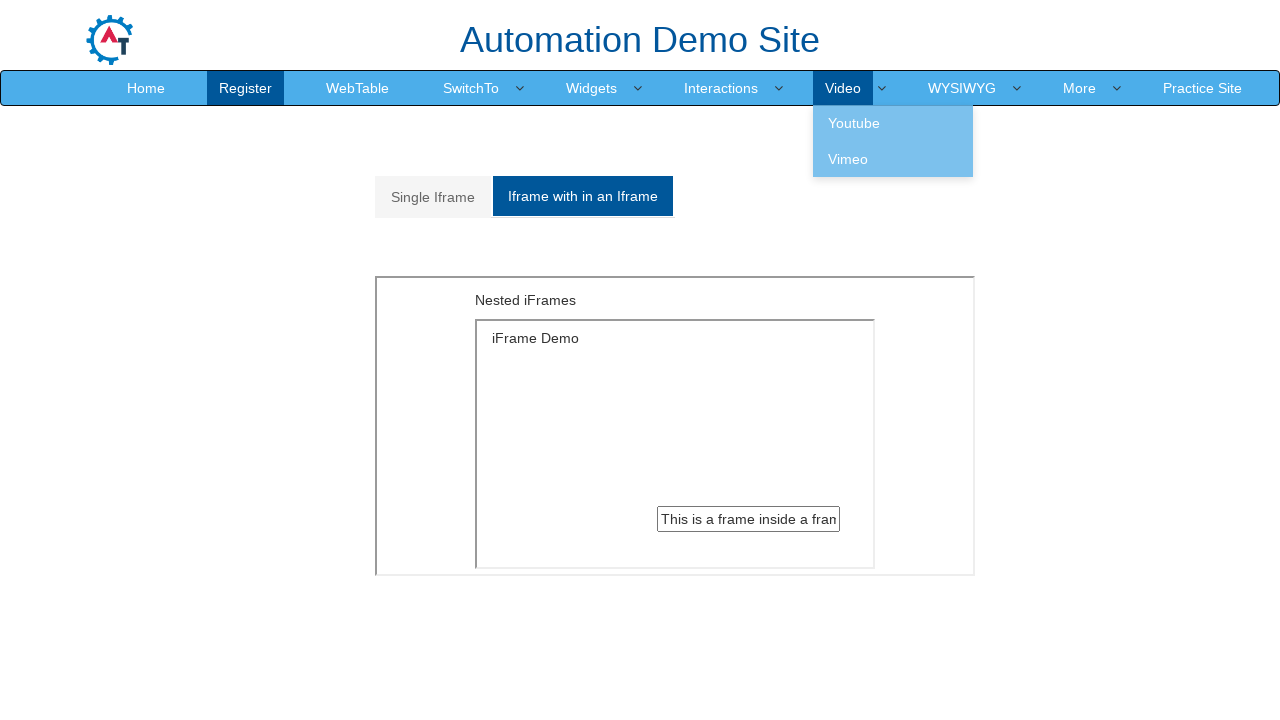

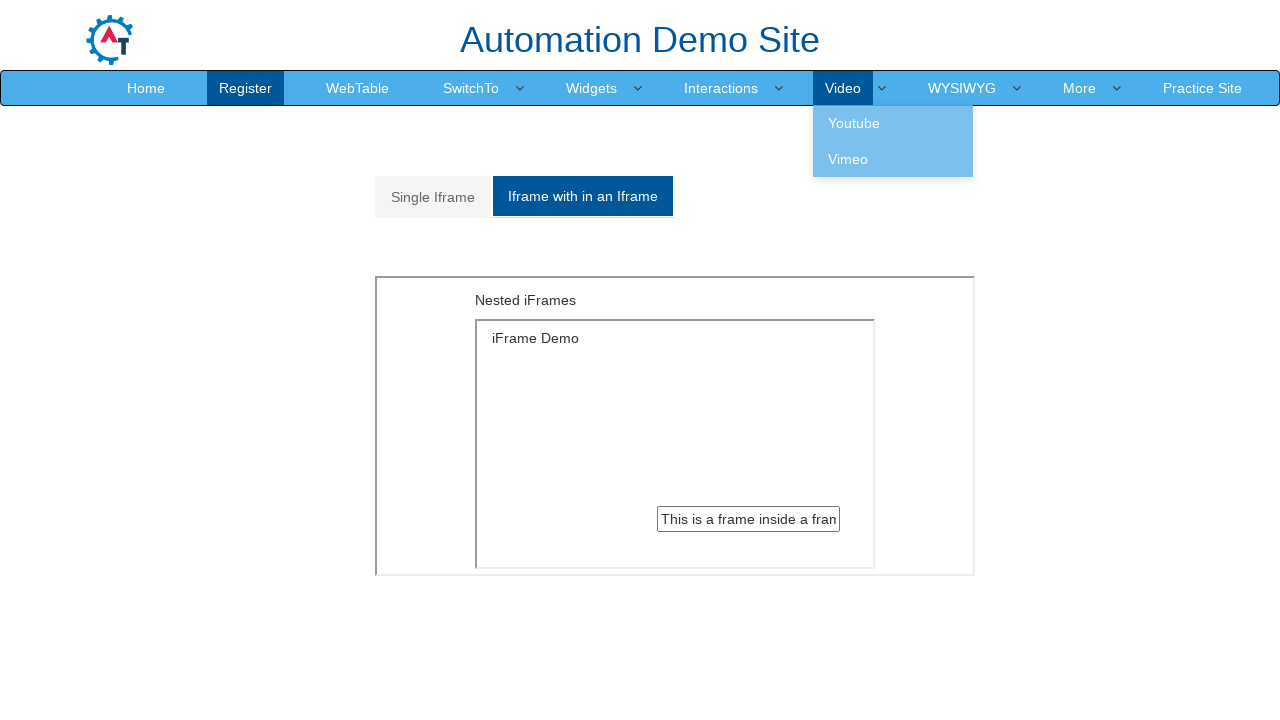